Tests a text input form by entering a response in a textarea field and clicking the submit button to verify the answer

Starting URL: https://suninjuly.github.io/text_input_task.html

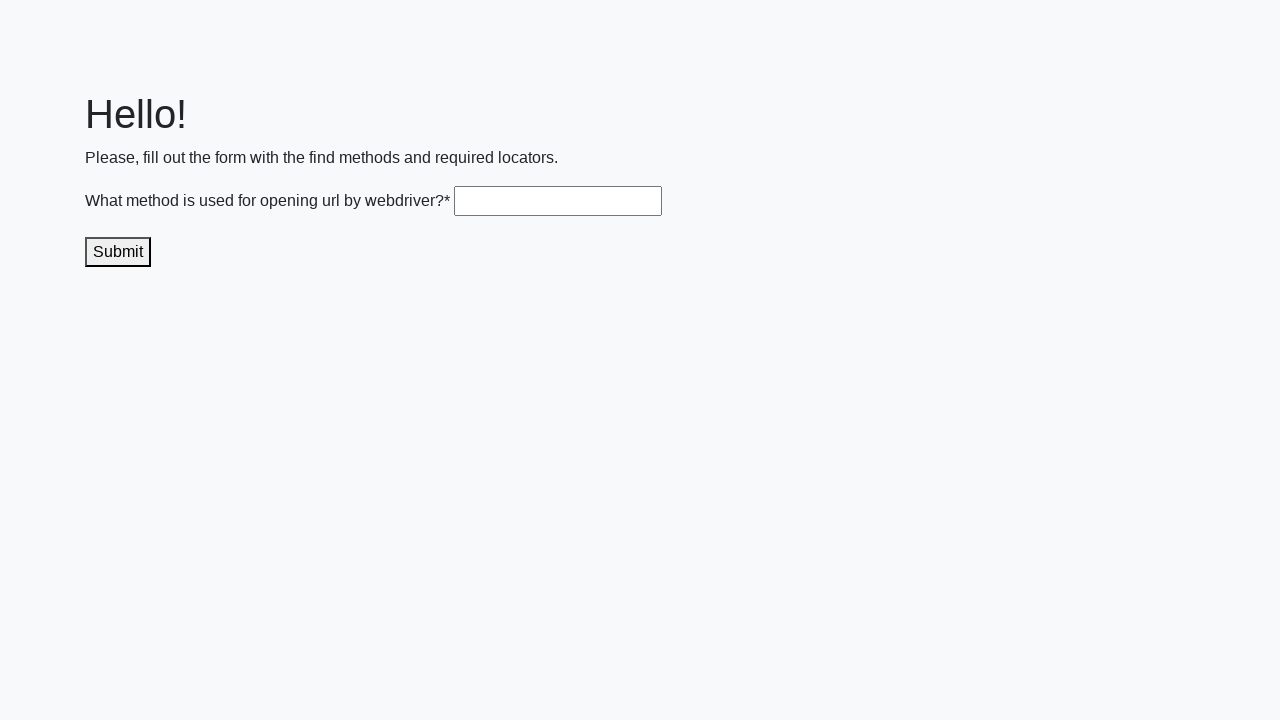

Filled textarea with answer 'get()' on .textarea
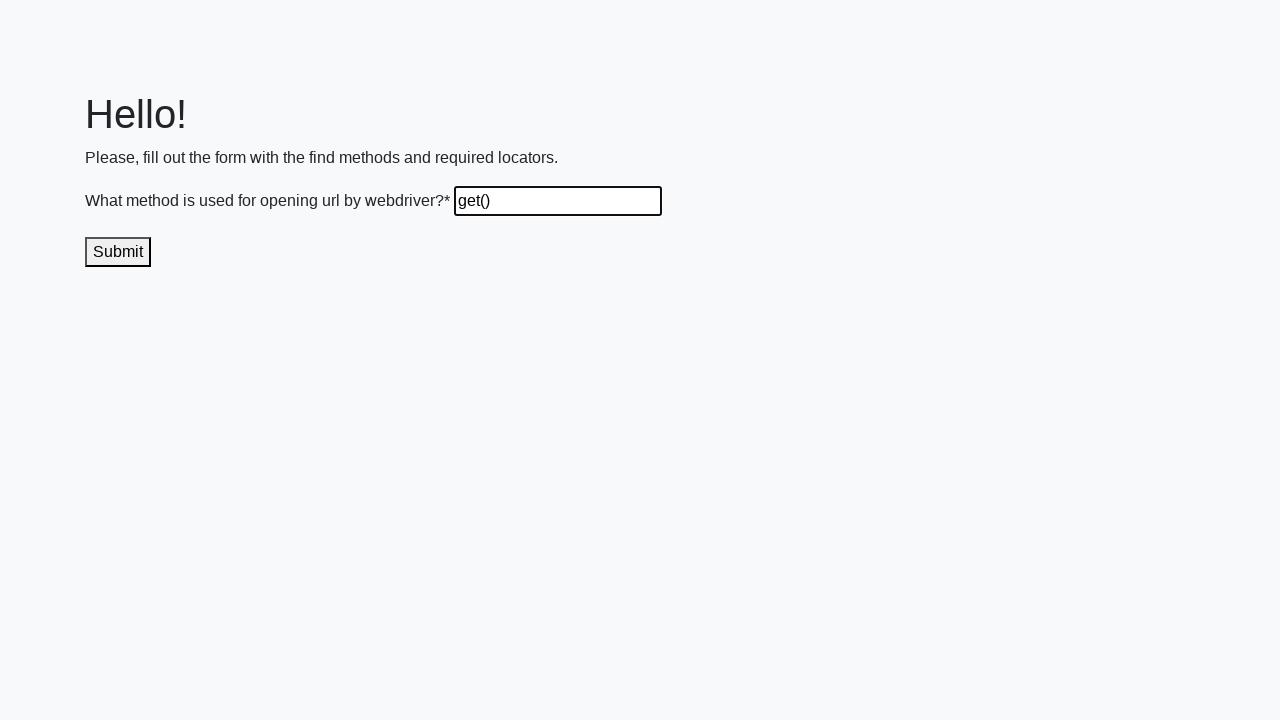

Clicked submit button to send the answer at (118, 252) on .submit-submission
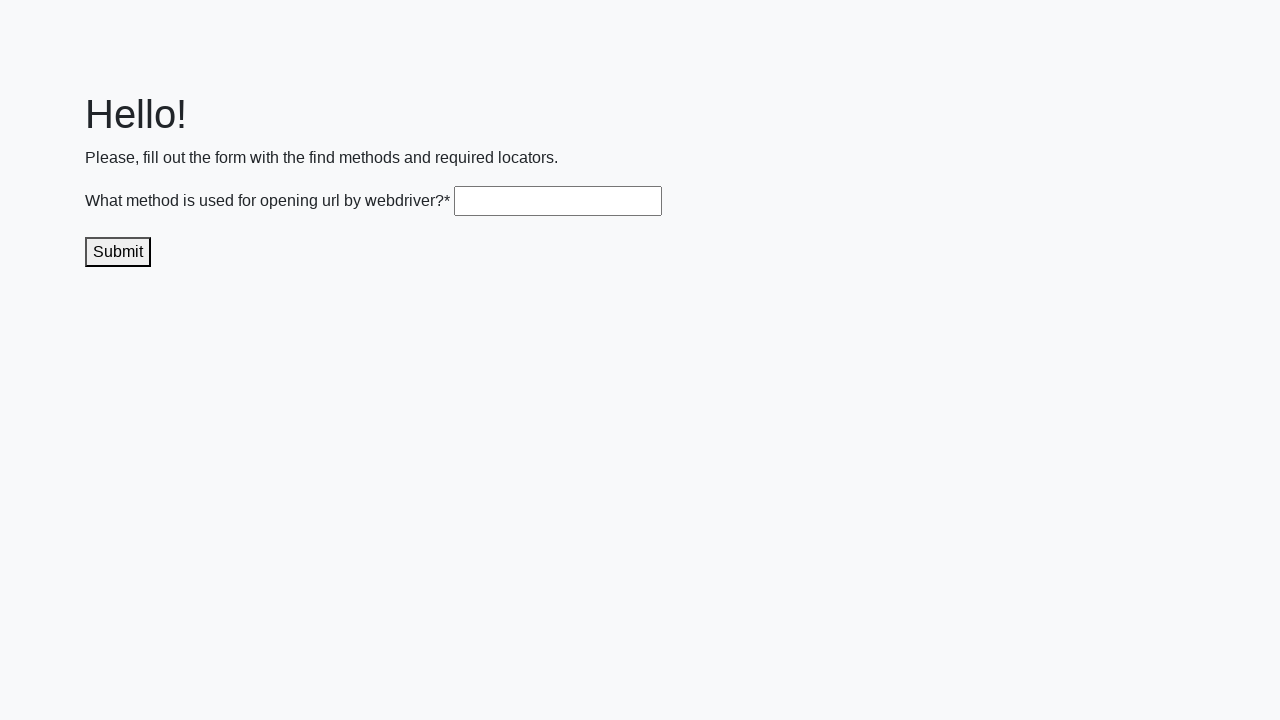

Waited 1 second to see the result
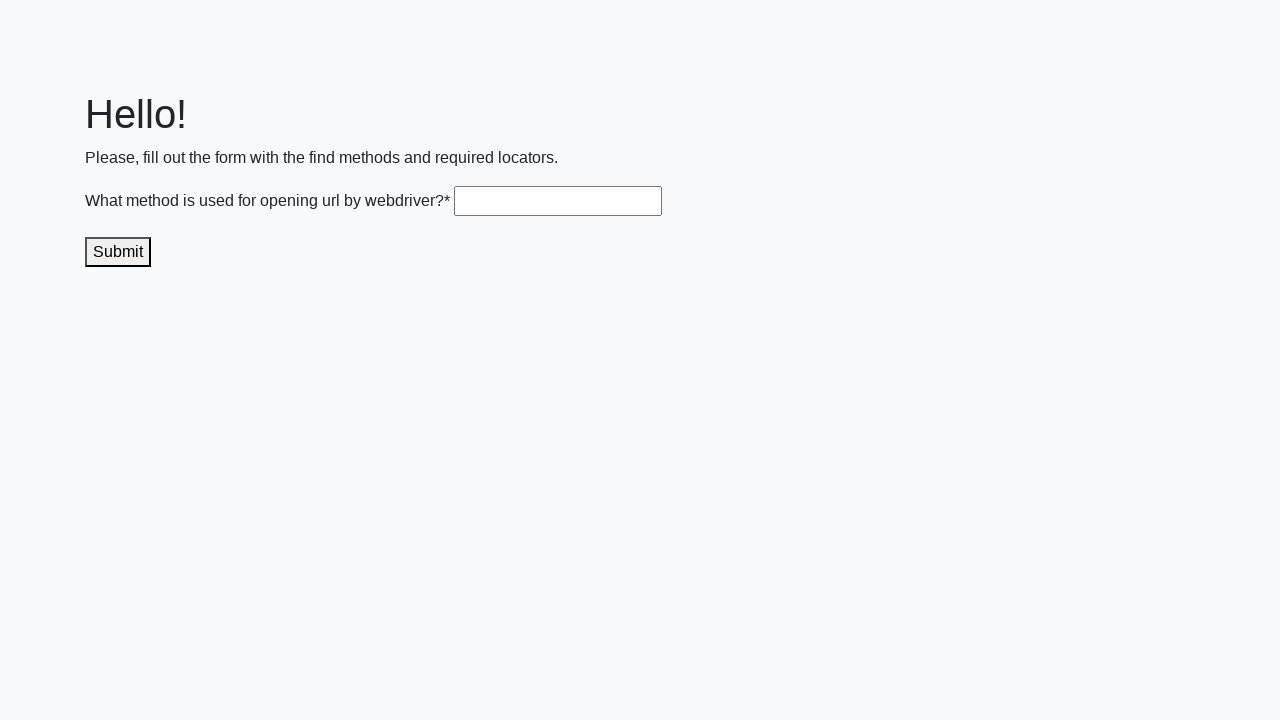

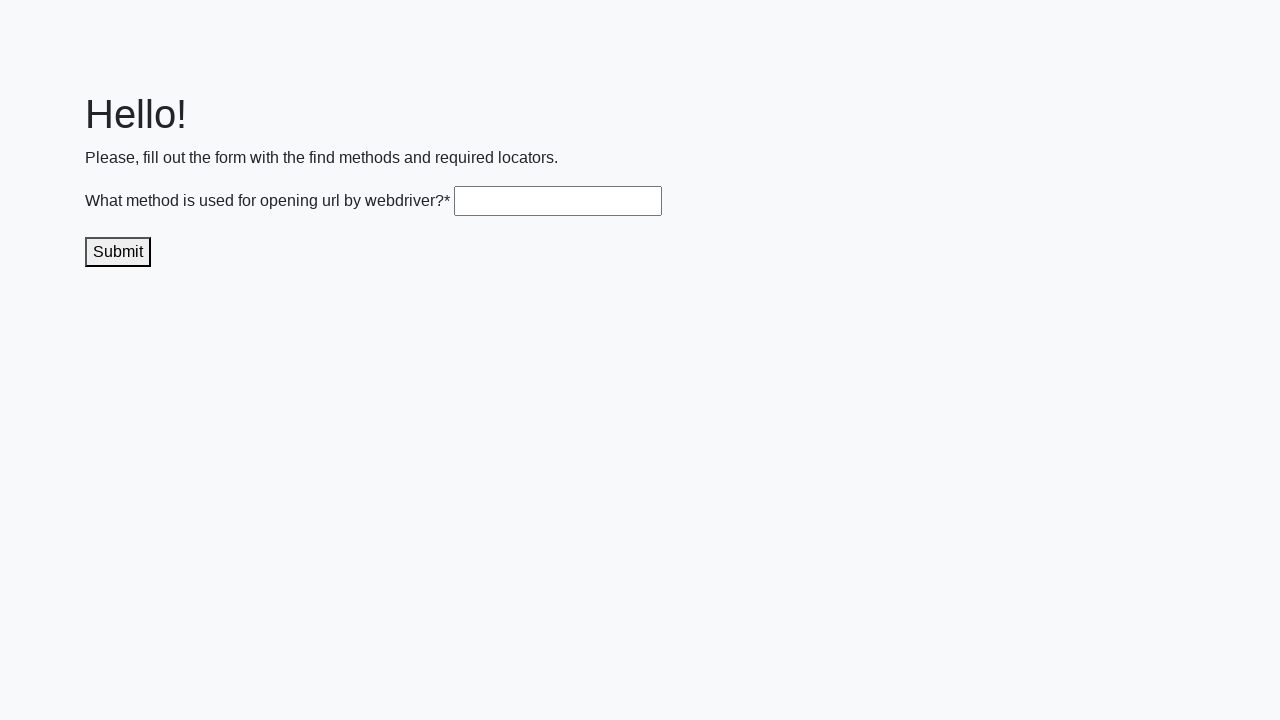